Navigates to a Selenium course content page, clicks on a title element, and then clicks on an Interview Questions link

Starting URL: http://greenstech.in/selenium-course-content.html

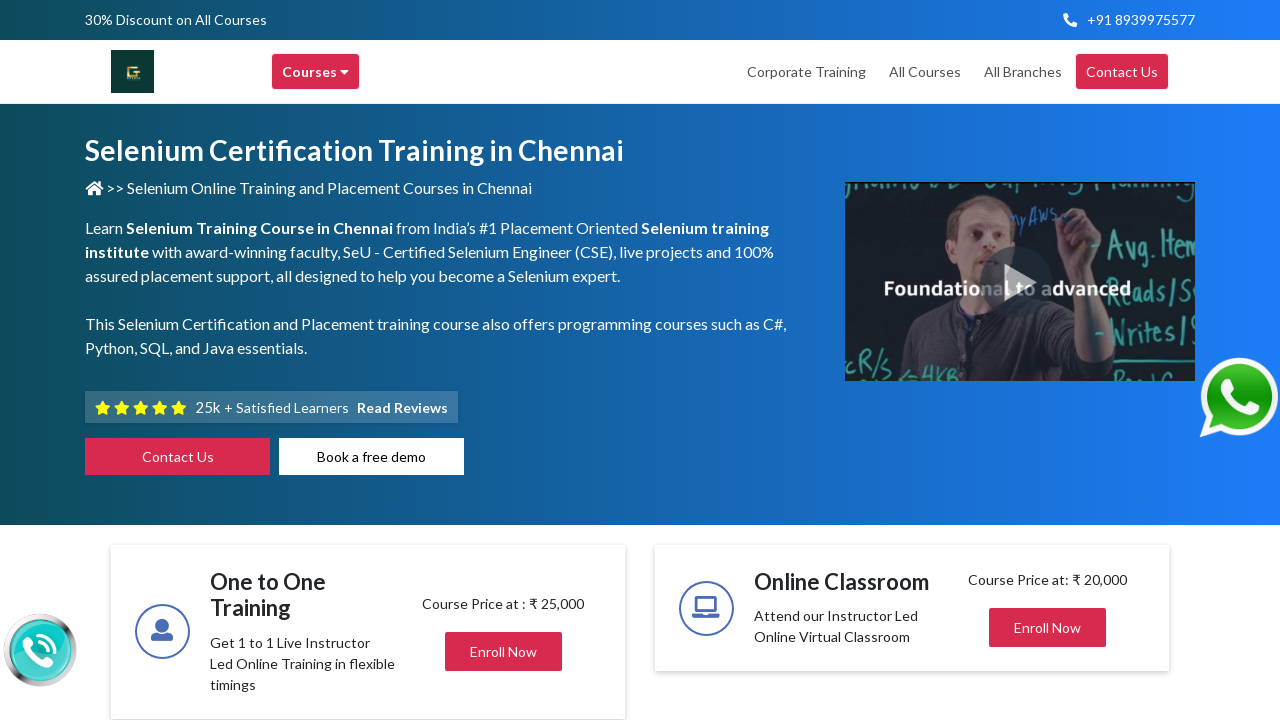

Navigated to GreenTech Selenium course content page
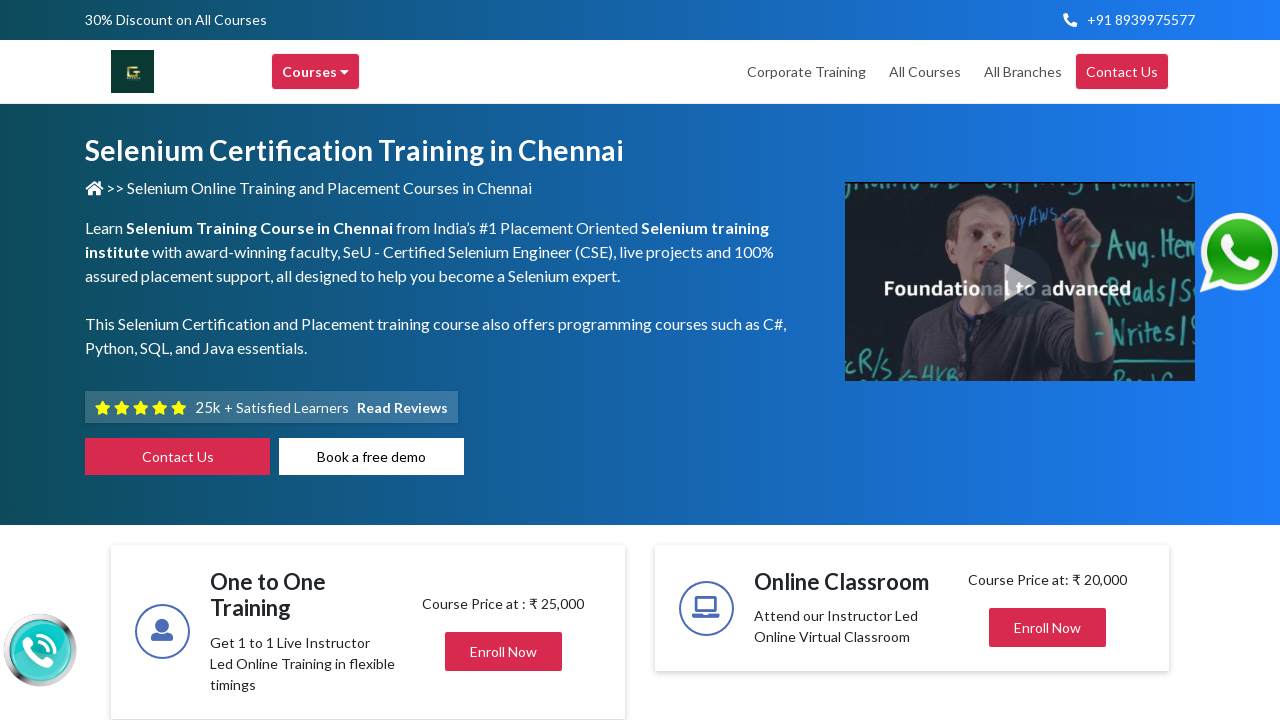

Clicked on course title heading at (1024, 360) on h2.title.mb-0.center
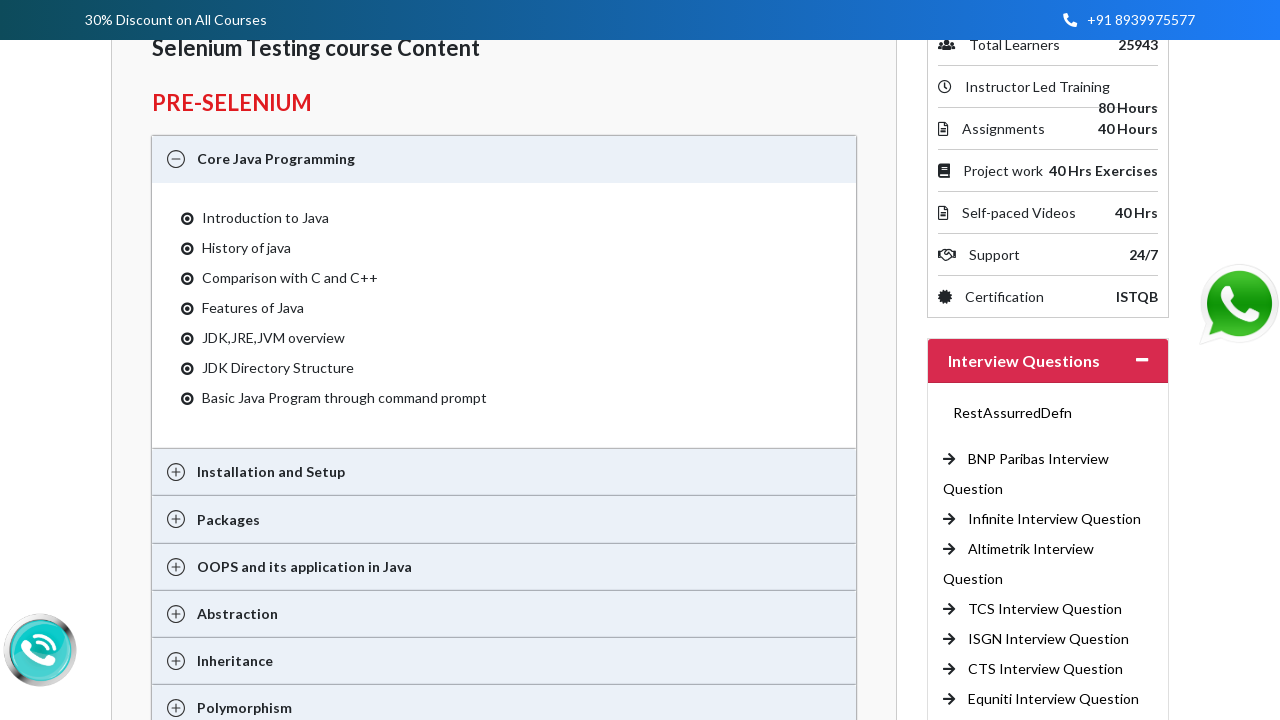

Clicked on Interview Questions link (6th occurrence) at (1046, 669) on (//a[@title='Interview Questions'])[6]
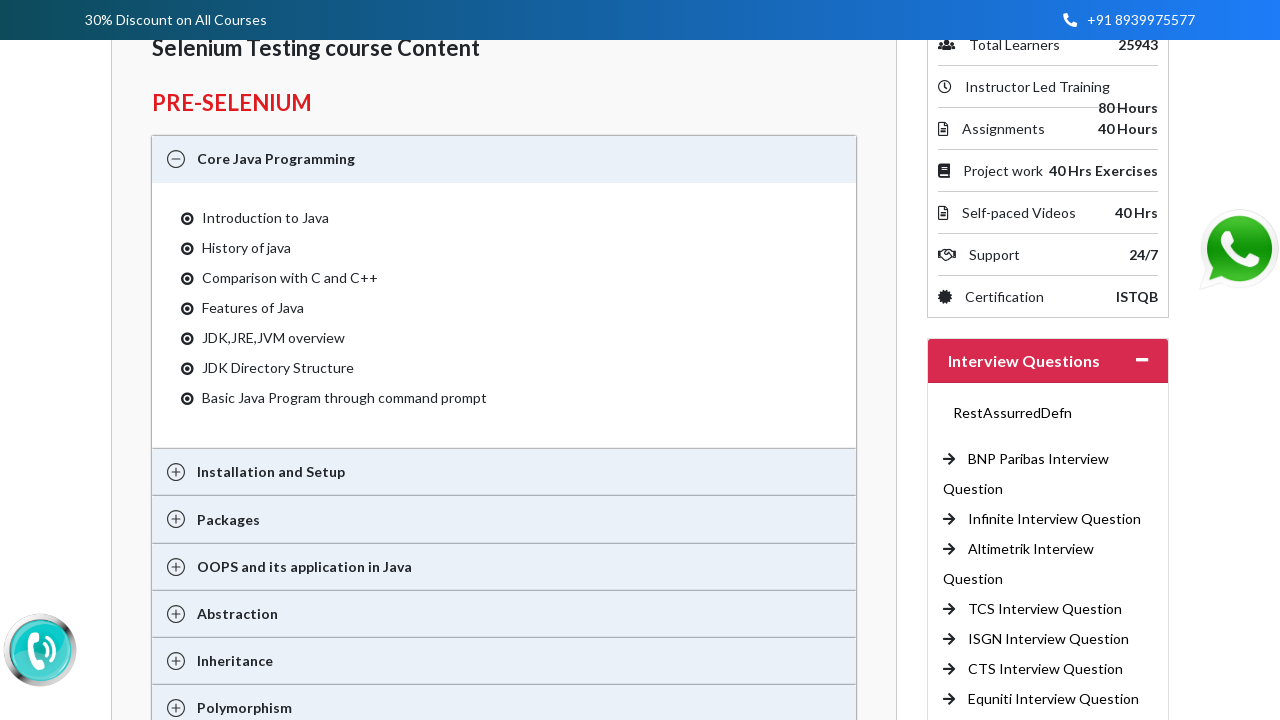

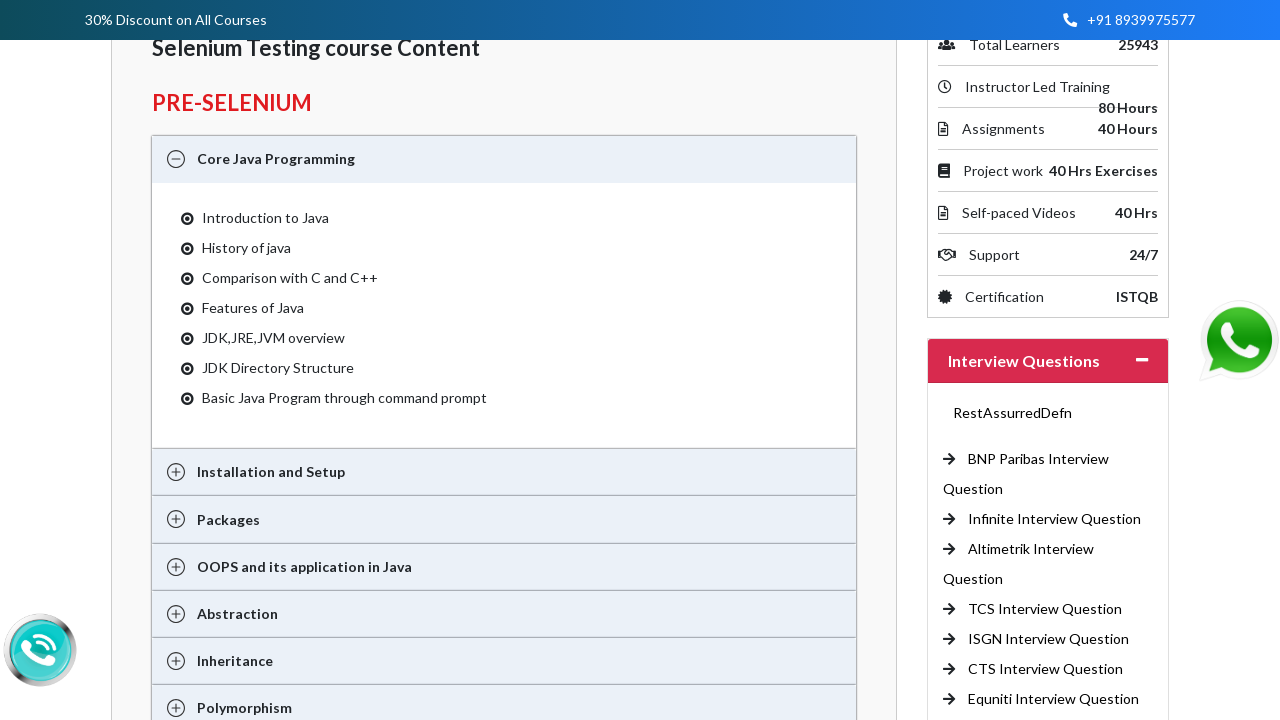